Navigates to Sequis insurance website and selects Dana Pensiun option from the Asuransi Jiwa dropdown menu

Starting URL: https://sequis.co.id/

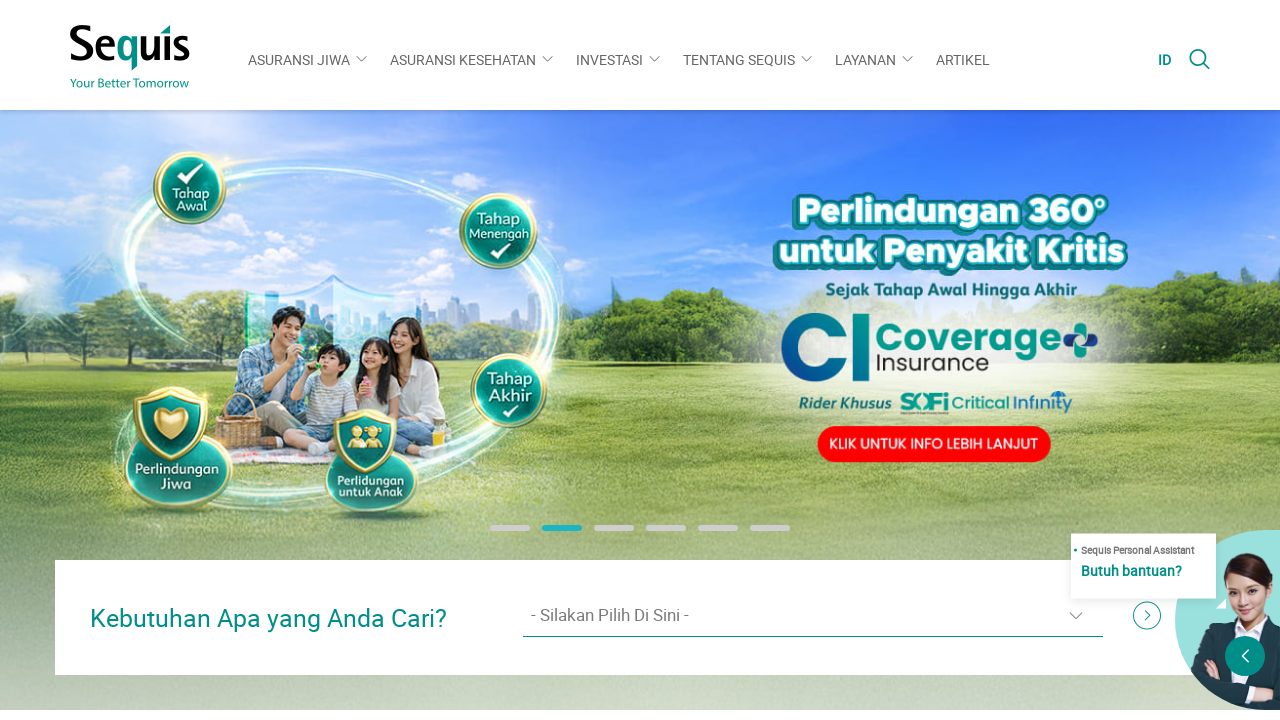

Clicked on Asuransi Jiwa dropdown menu at (299, 60) on xpath=//*[@class='block__nav block__nav--menus'][1]//a[contains(text(),'Asuransi
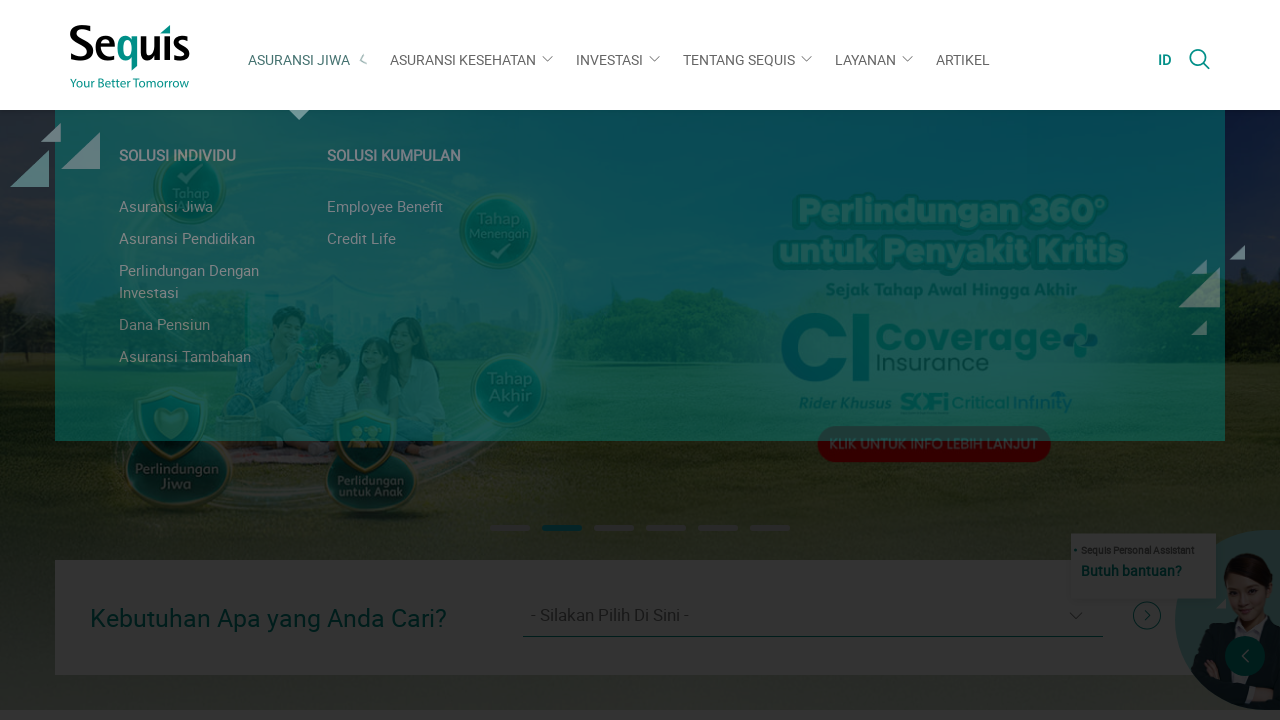

Selected Dana Pensiun option from Asuransi Jiwa dropdown at (164, 324) on xpath=//*[@class='mega-menus__child']//a[contains(text(),'Dana Pensiun')]
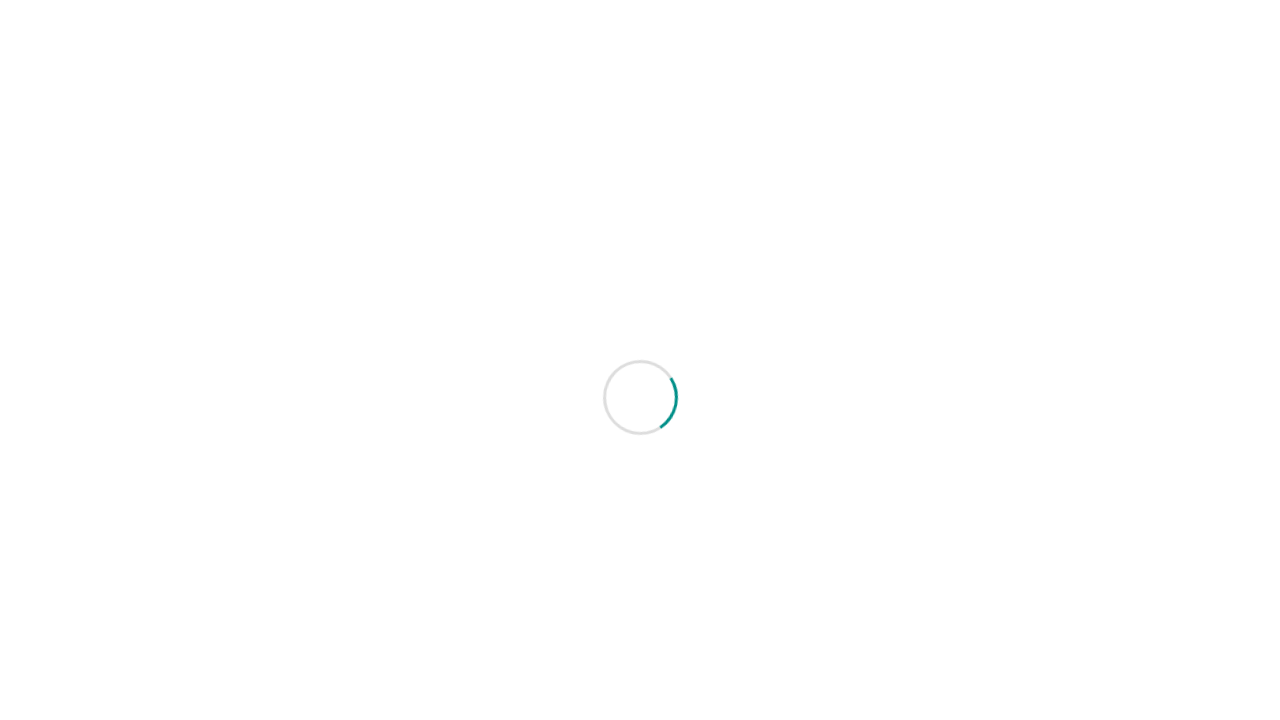

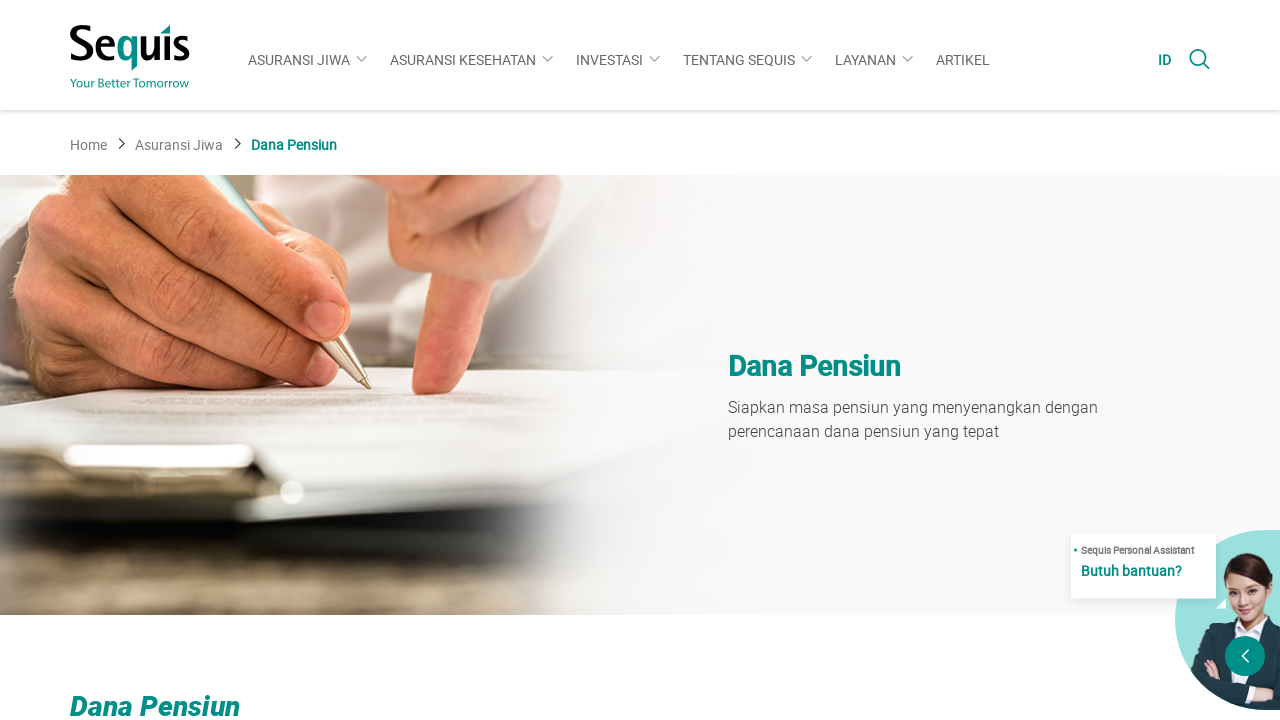